Tests that special symbols can be added as todo items

Starting URL: https://todomvc.com/examples/react/dist/

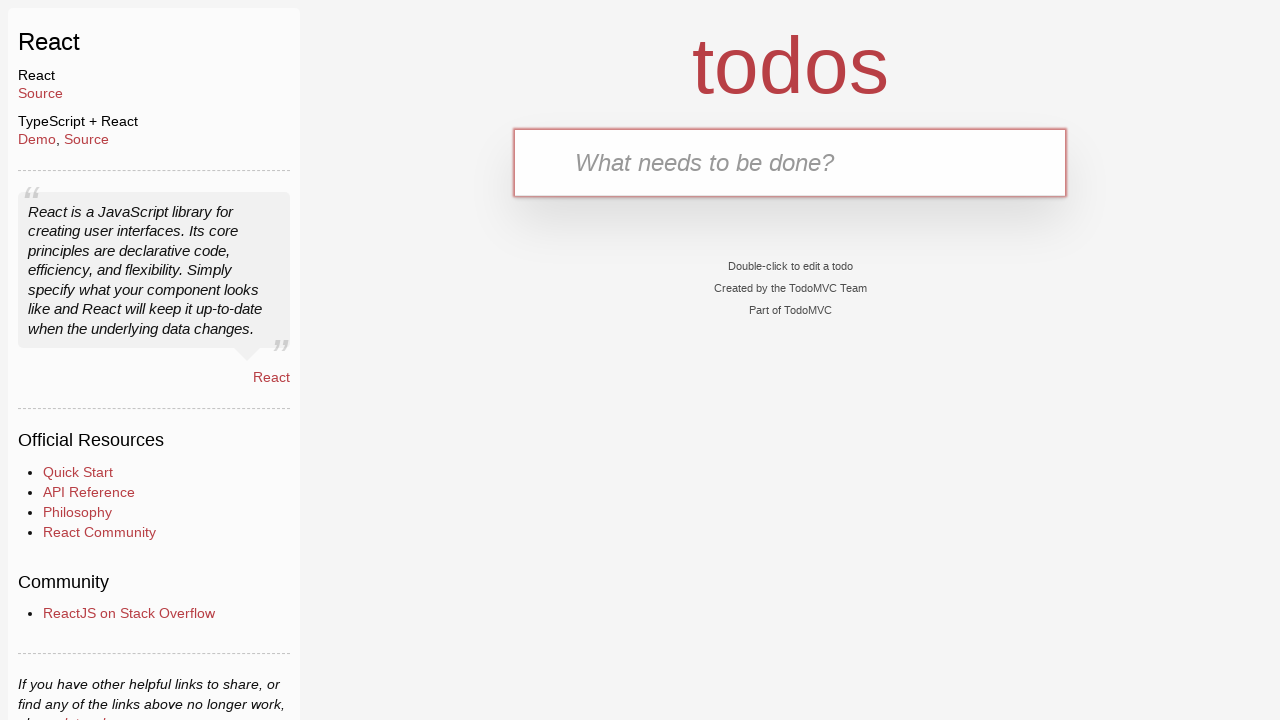

Navigated to TodoMVC React application
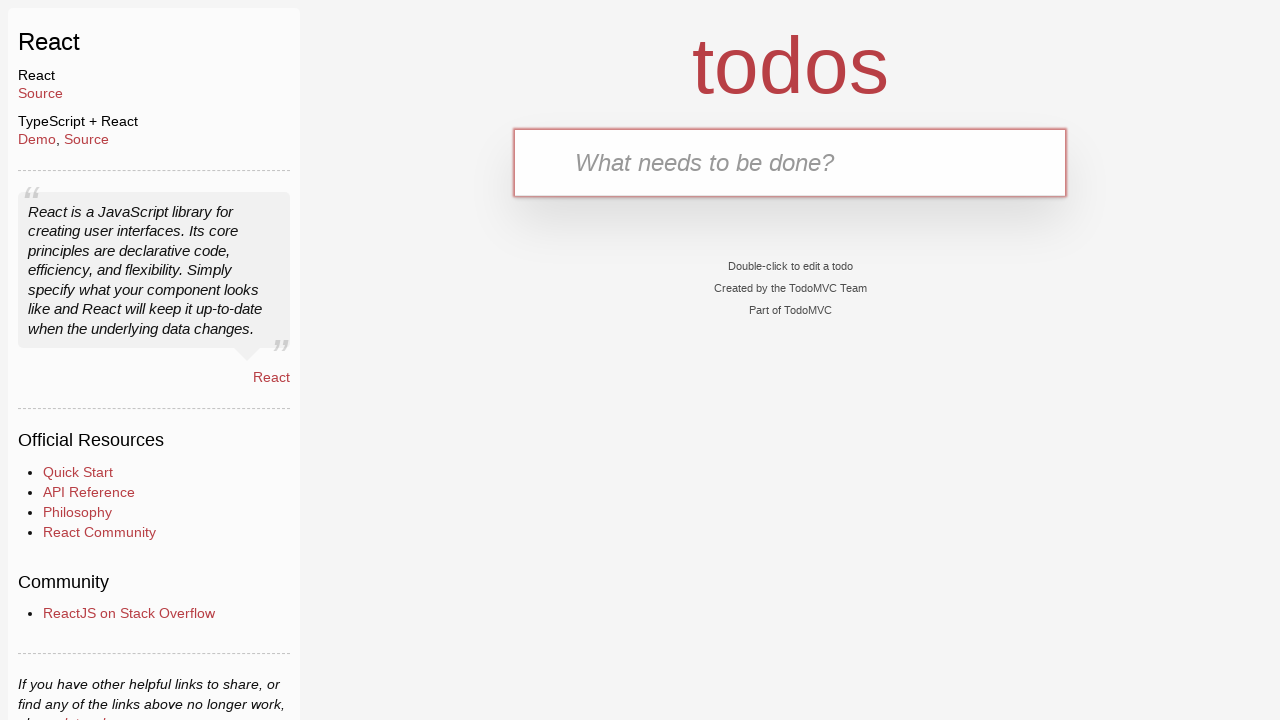

Filled todo input field with special symbols '!@£$' on .new-todo
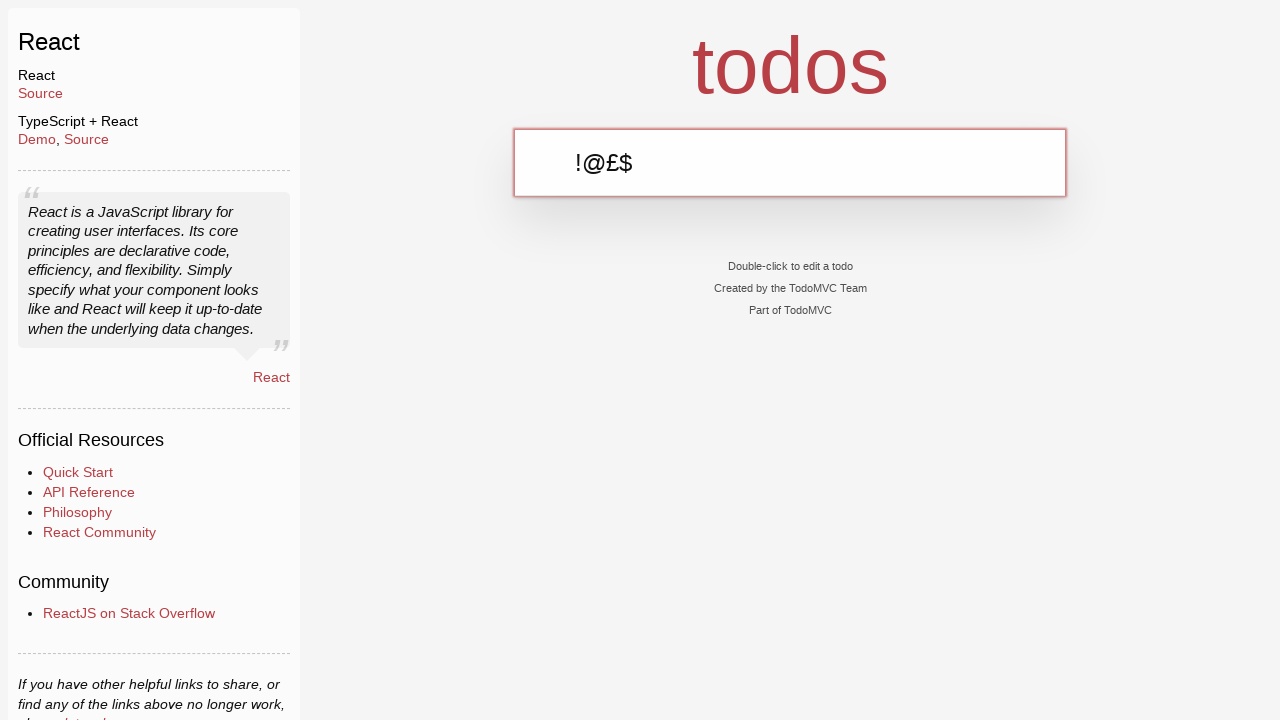

Pressed Enter to add the todo item with symbols on .new-todo
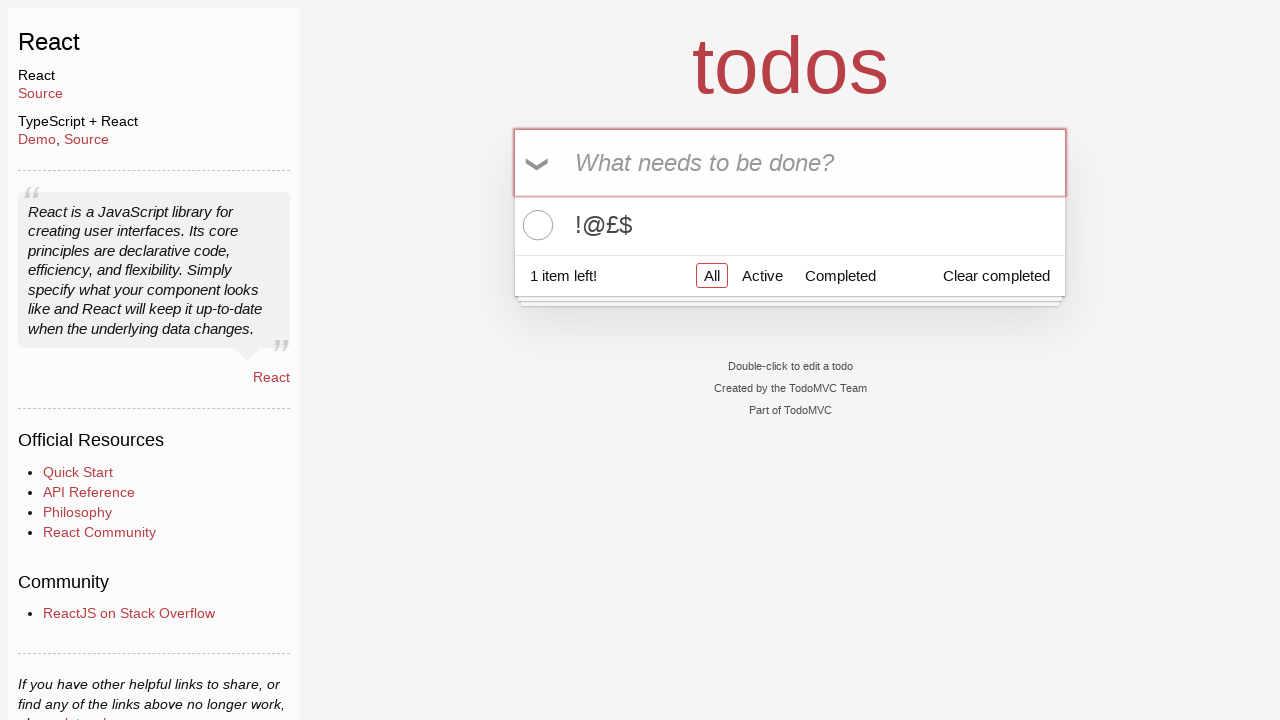

Verified that the todo item with special symbols was successfully added to the list
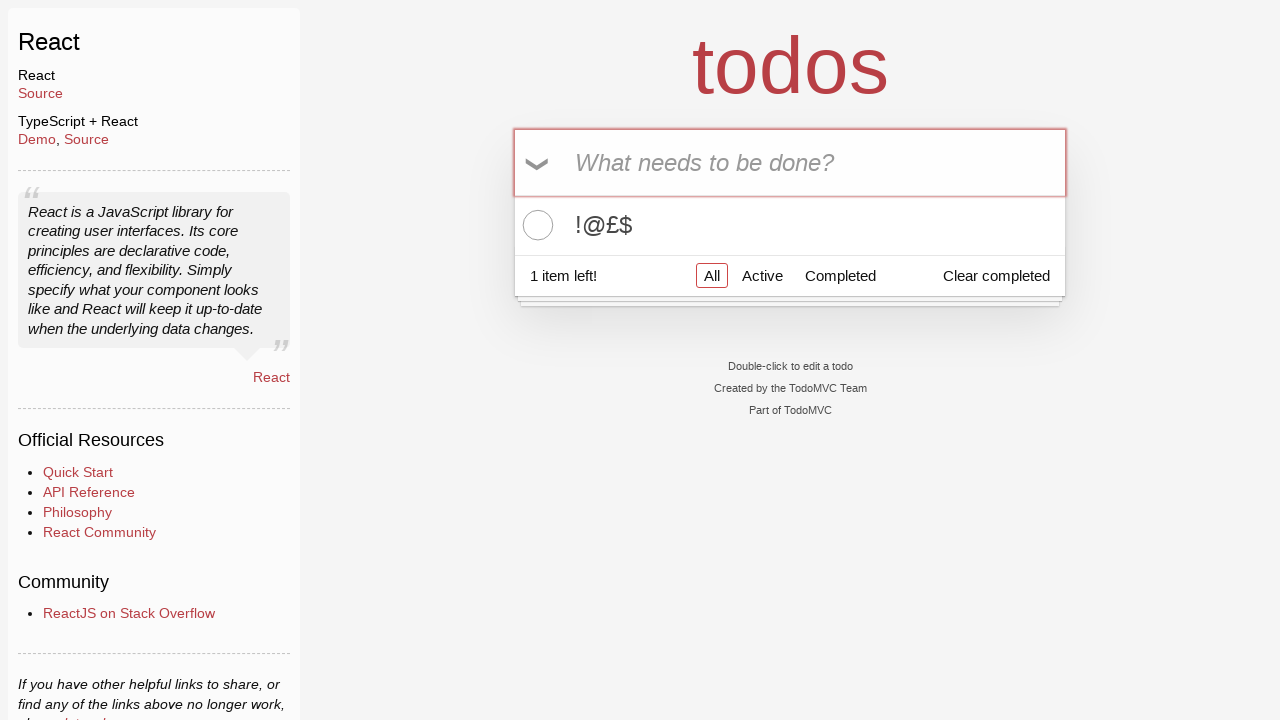

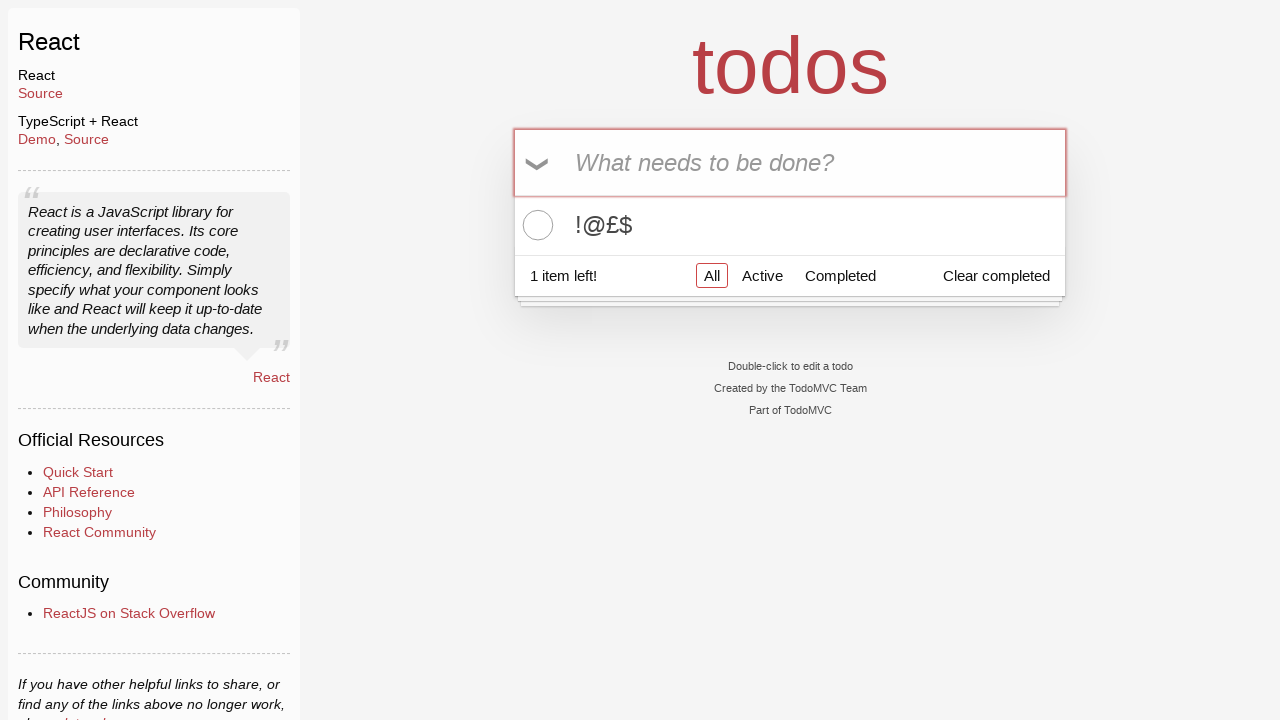